Tests redirect functionality by clicking redirect link and then navigating to a 404 status code page

Starting URL: https://the-internet.herokuapp.com/redirector

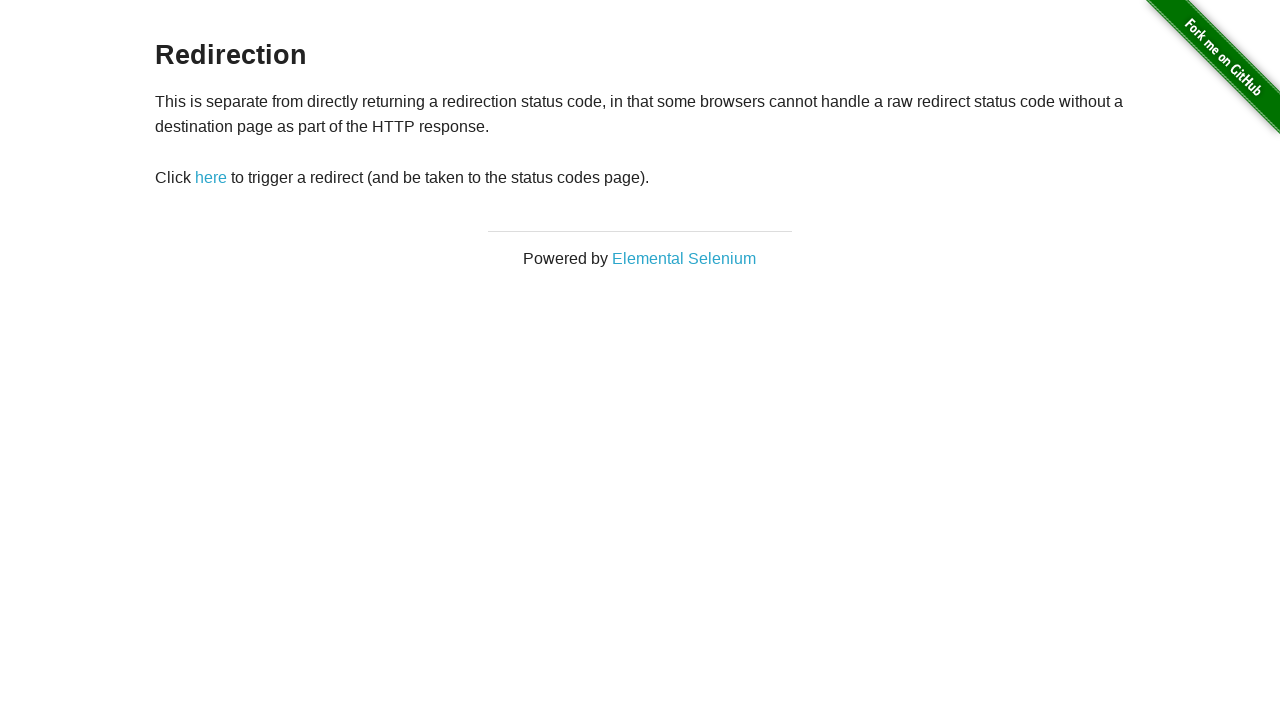

Clicked redirect link on redirector page at (211, 178) on #redirect
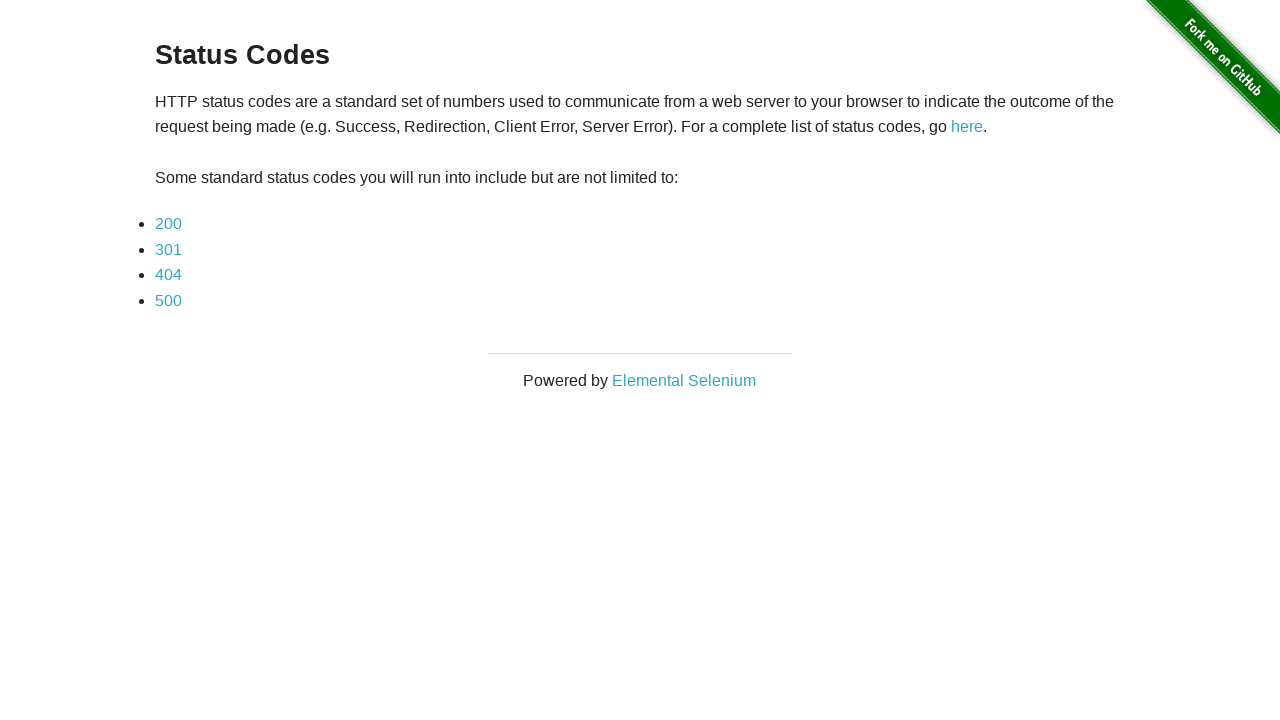

Clicked third link to navigate to 404 status code page at (168, 275) on xpath=//*[@id='content']/div/ul/li[3]/a
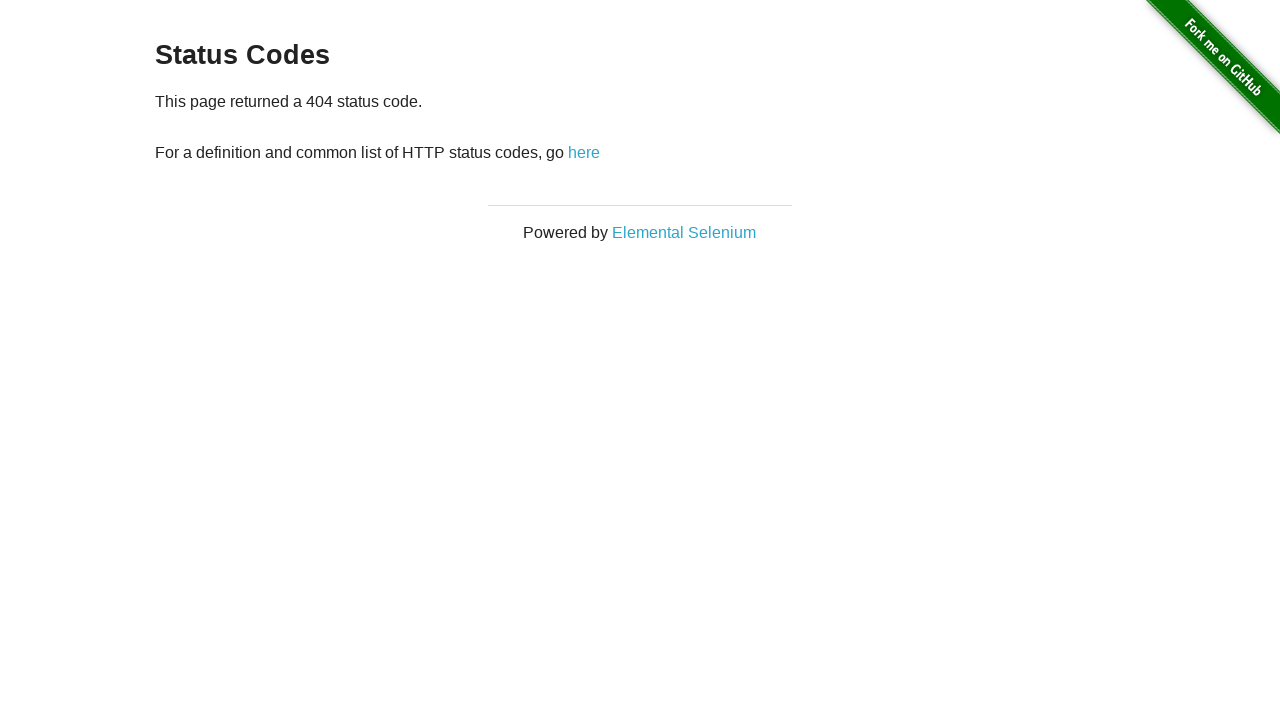

404 status code page loaded and content verified
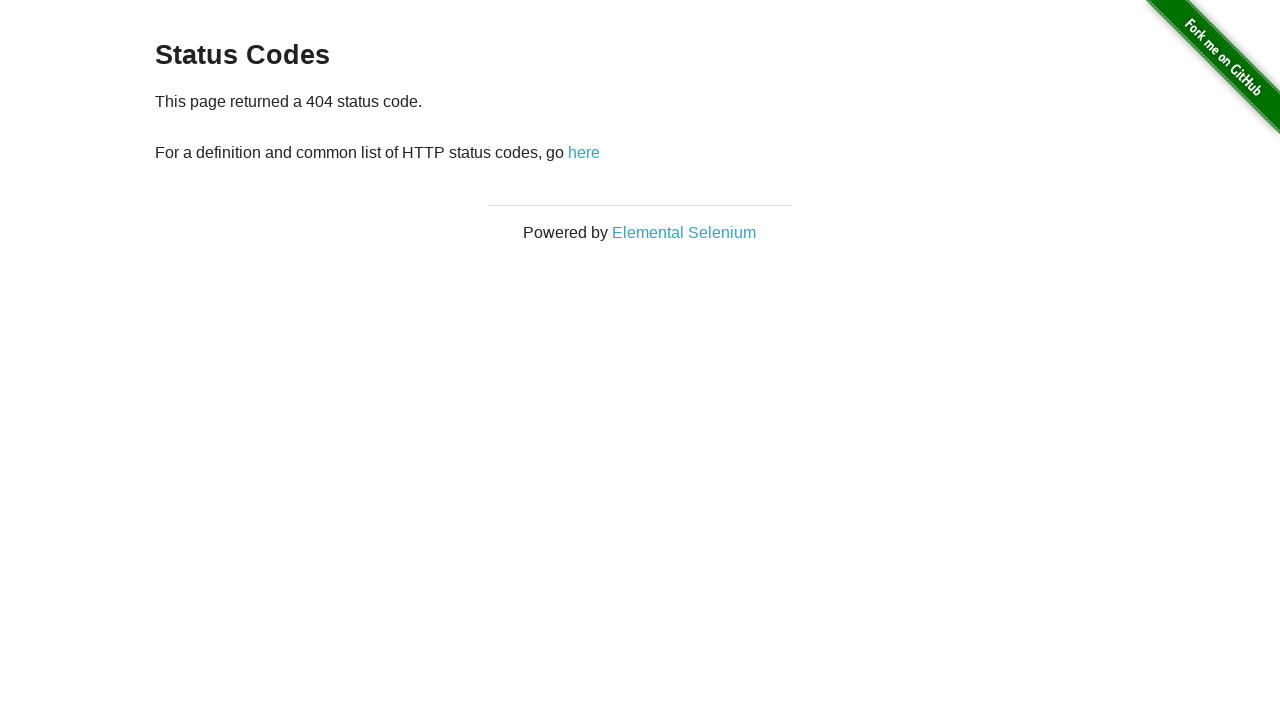

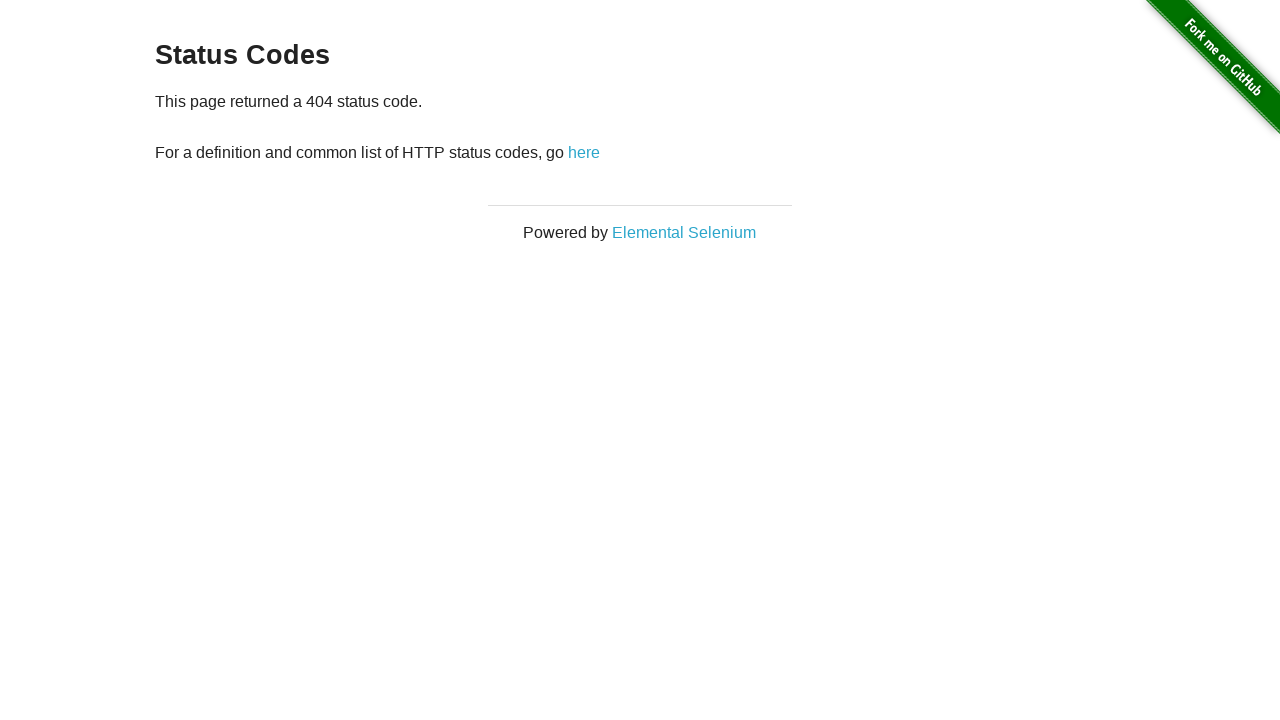